Tests dropdown select by selecting different options

Starting URL: https://bonigarcia.dev/selenium-webdriver-java/web-form.html

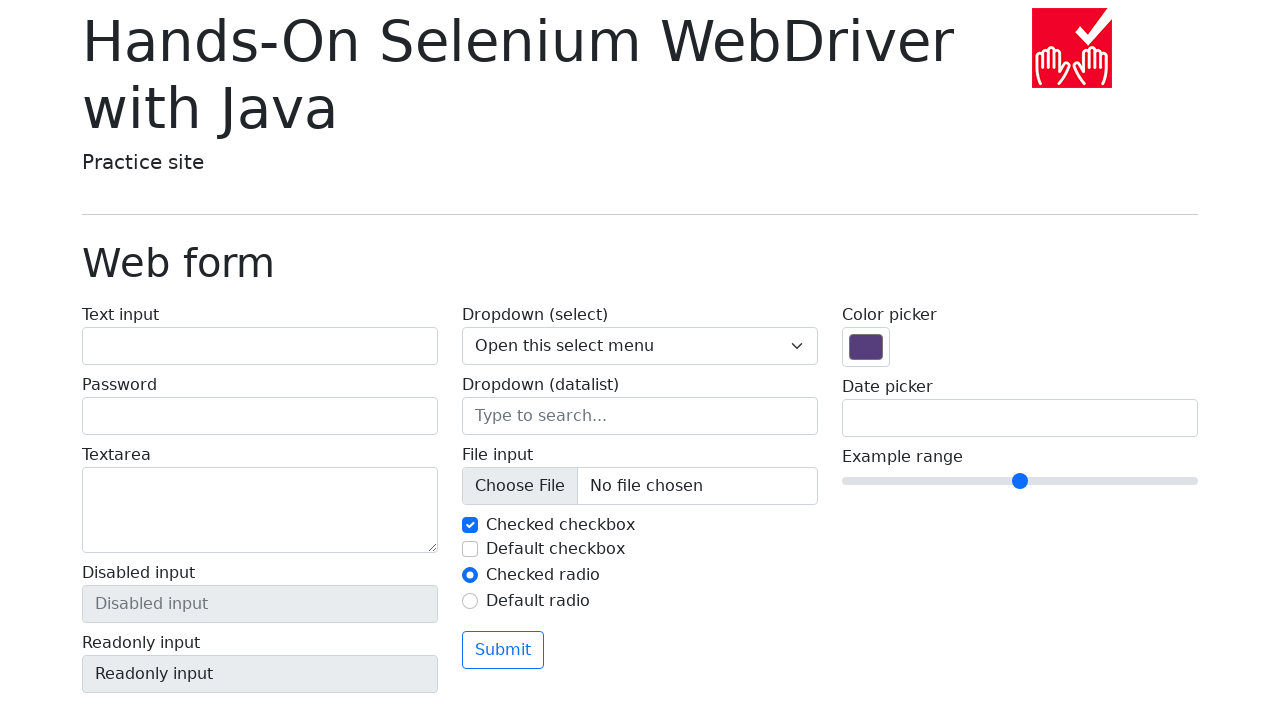

Selected dropdown option by index 1 (One) on select[name='my-select']
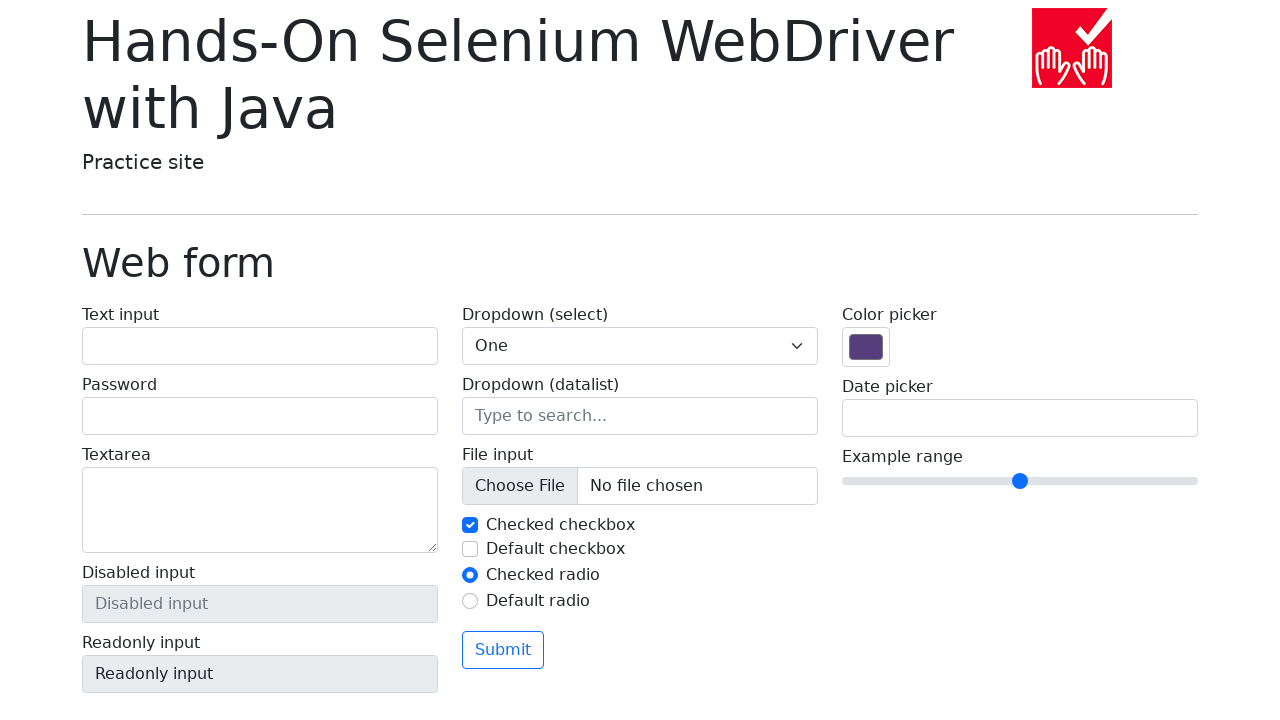

Selected dropdown option by index 0 (Open this select menu) on select[name='my-select']
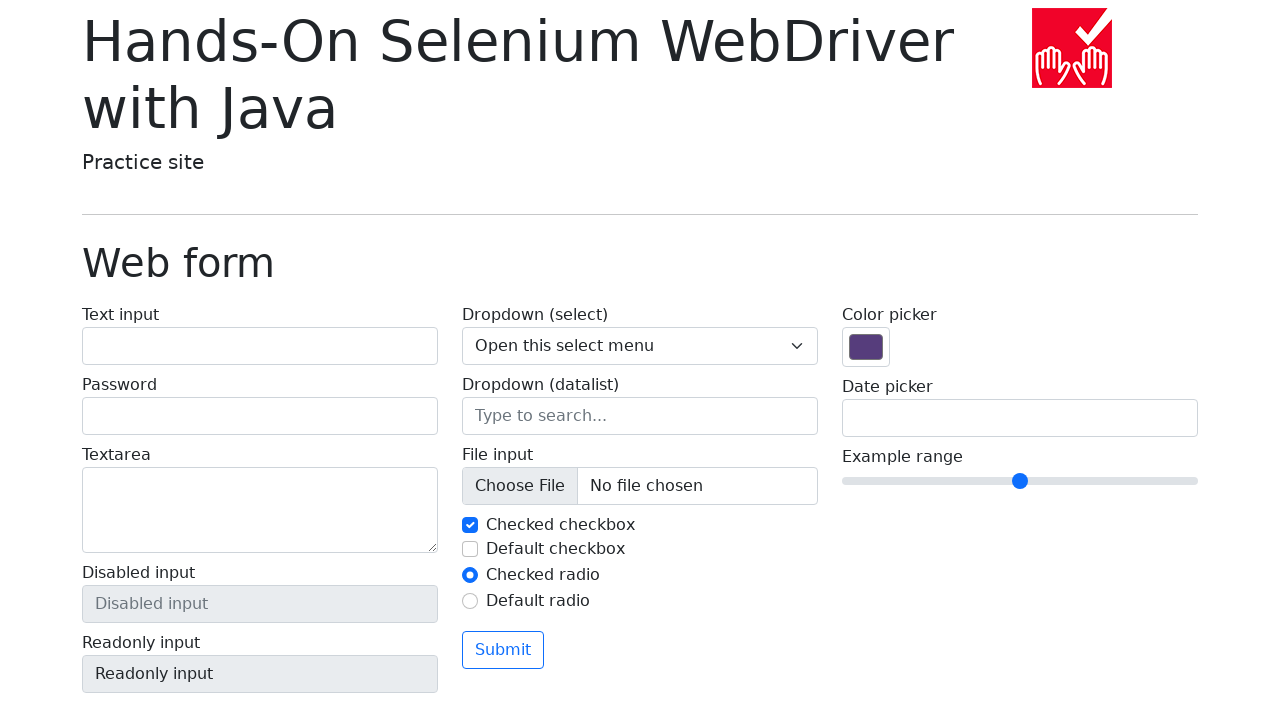

Selected dropdown option by value '2' (Two) on select[name='my-select']
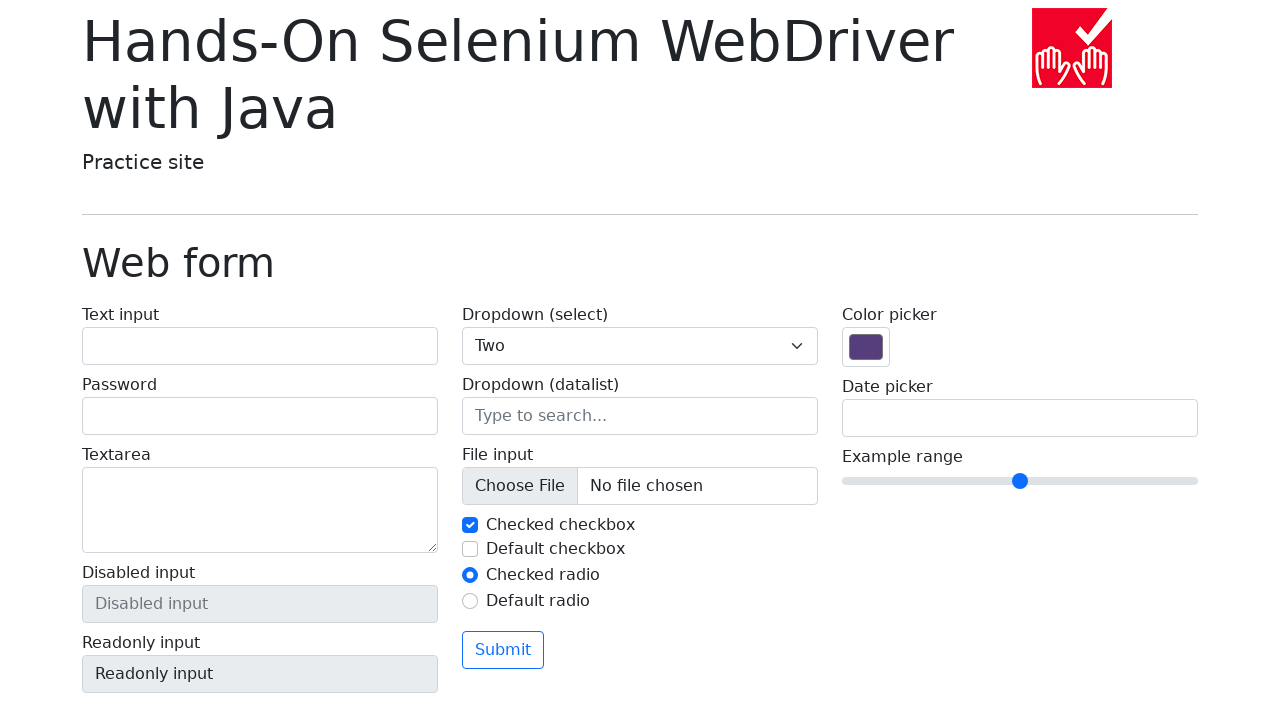

Selected dropdown option by label 'Three' on select[name='my-select']
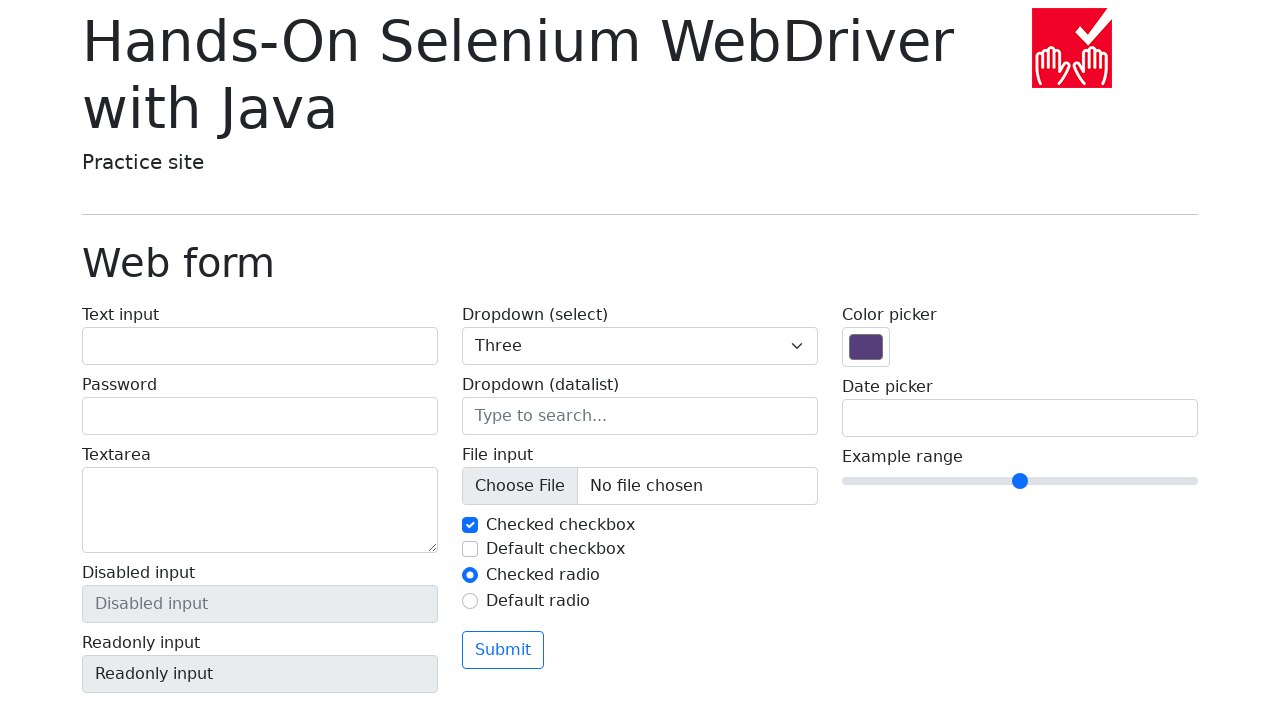

Located dropdown select element
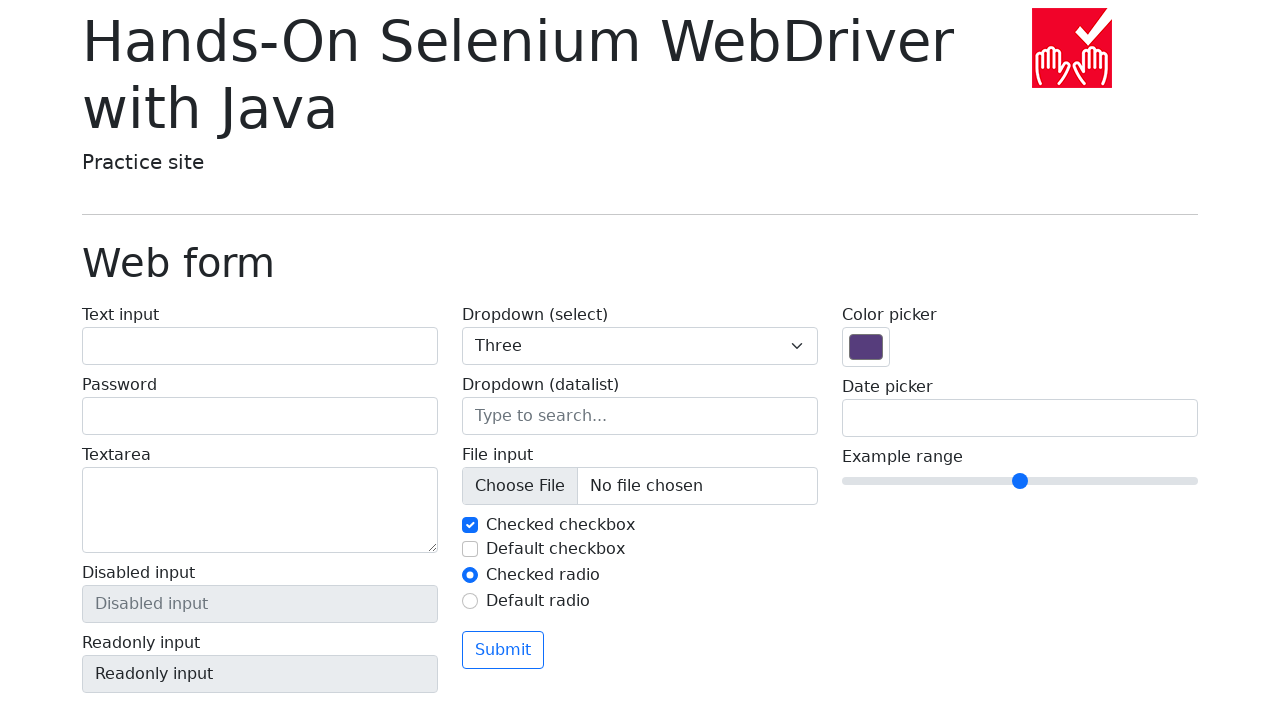

Verified that option 'Three' (value='3') is selected
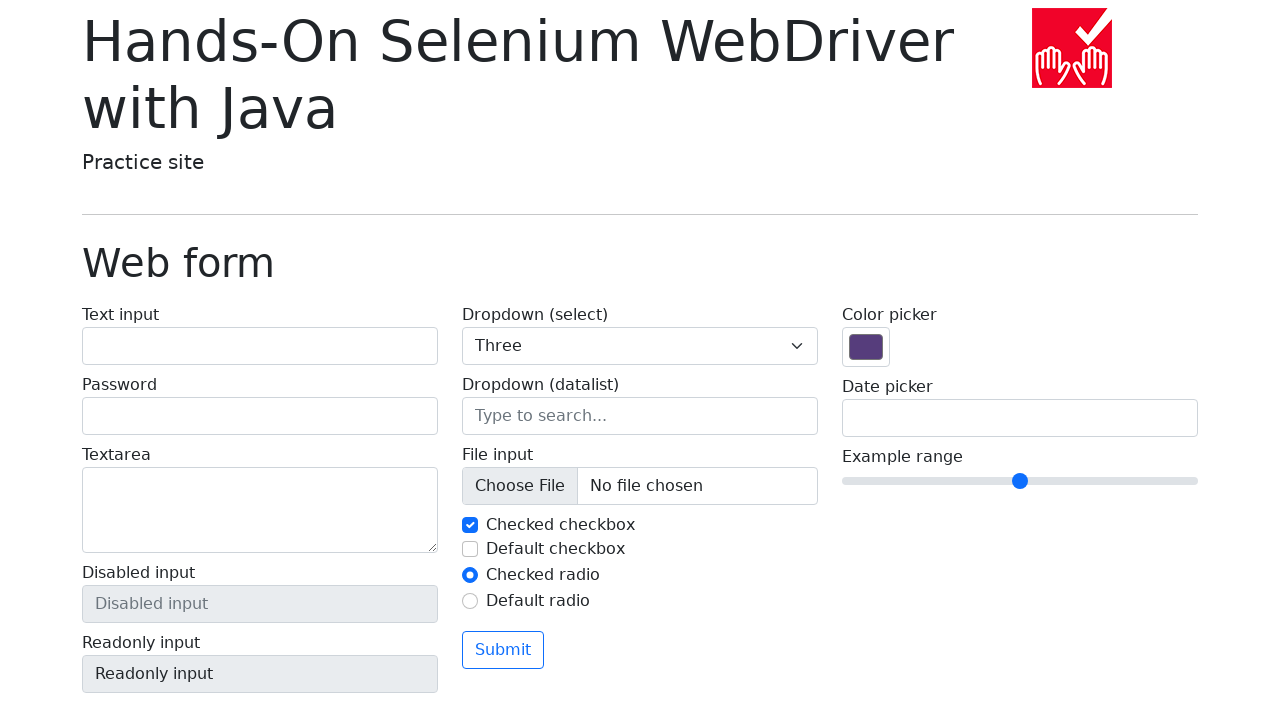

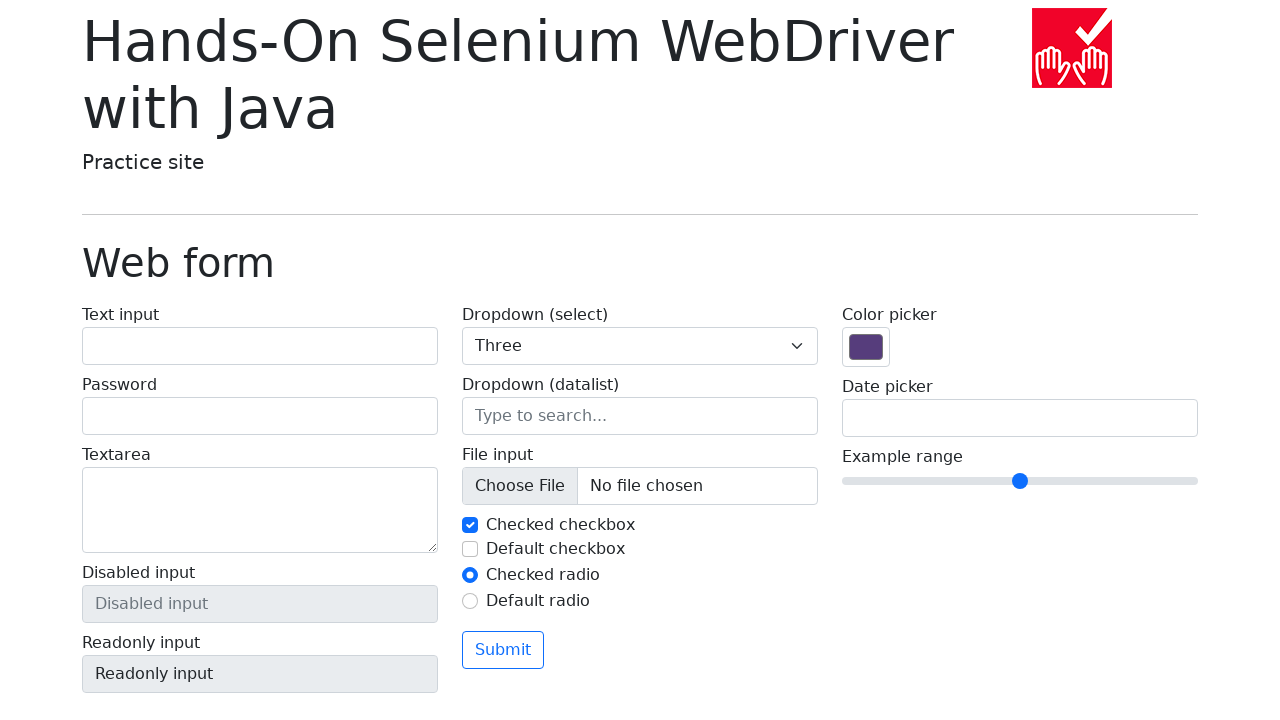